Tests closing a modal popup advertisement by waiting for the modal to appear and clicking close

Starting URL: http://the-internet.herokuapp.com/entry_ad

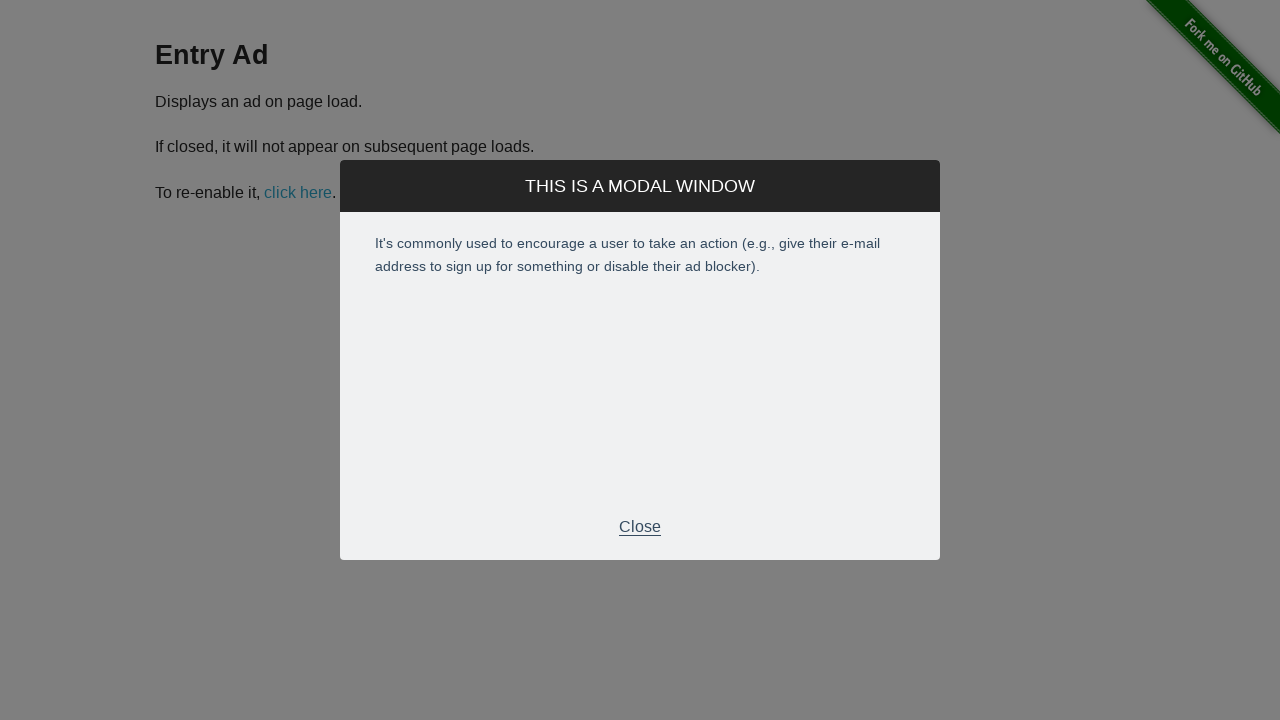

Waited for entry ad modal to appear
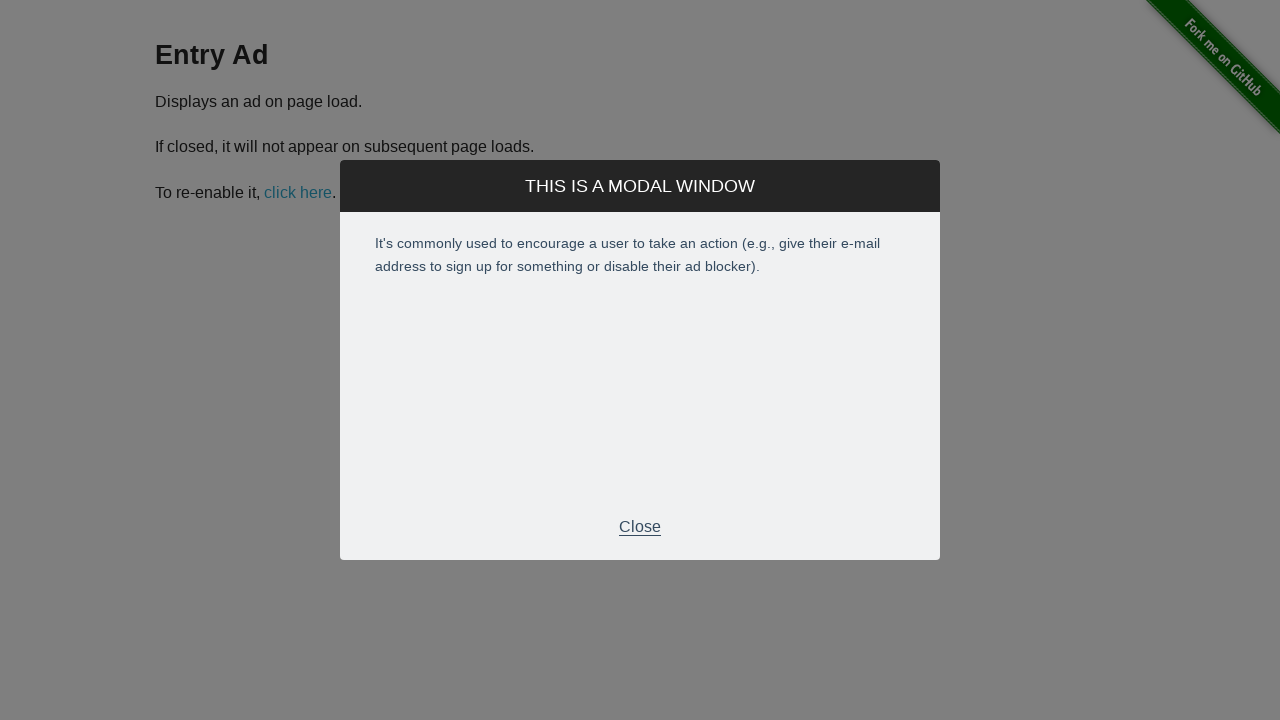

Clicked close button in modal footer to dismiss advertisement at (640, 527) on div.modal-footer
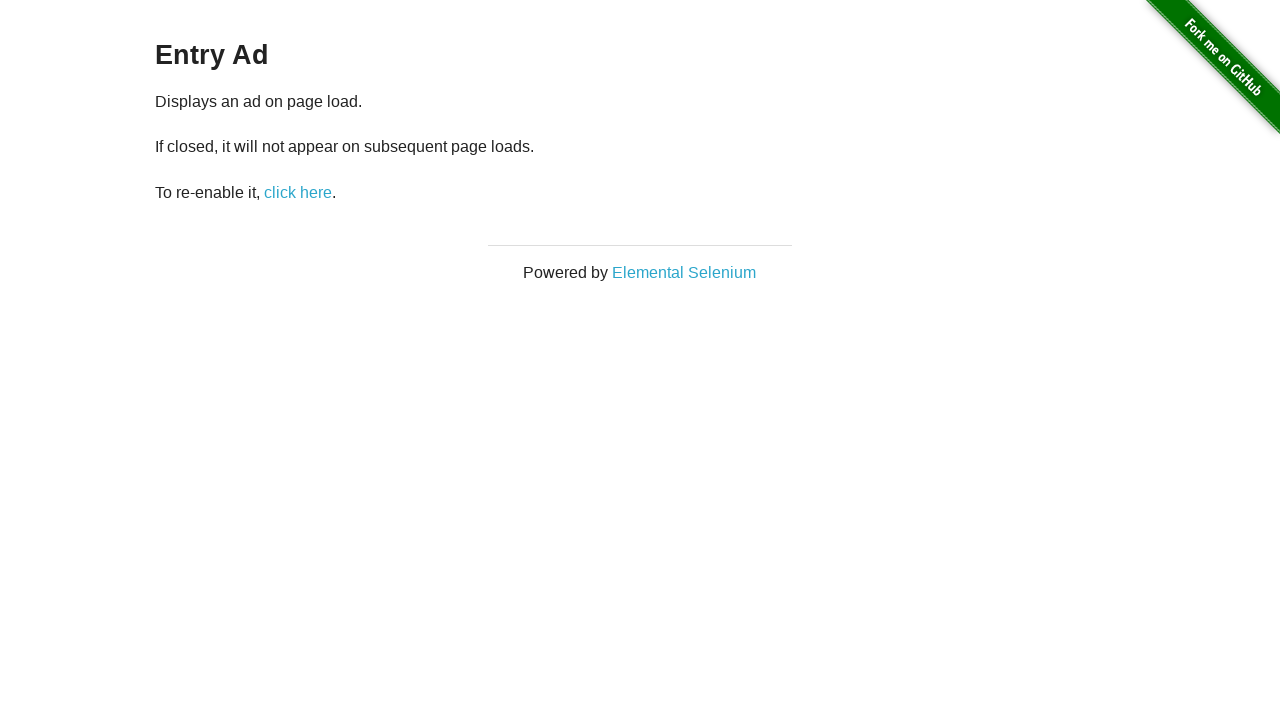

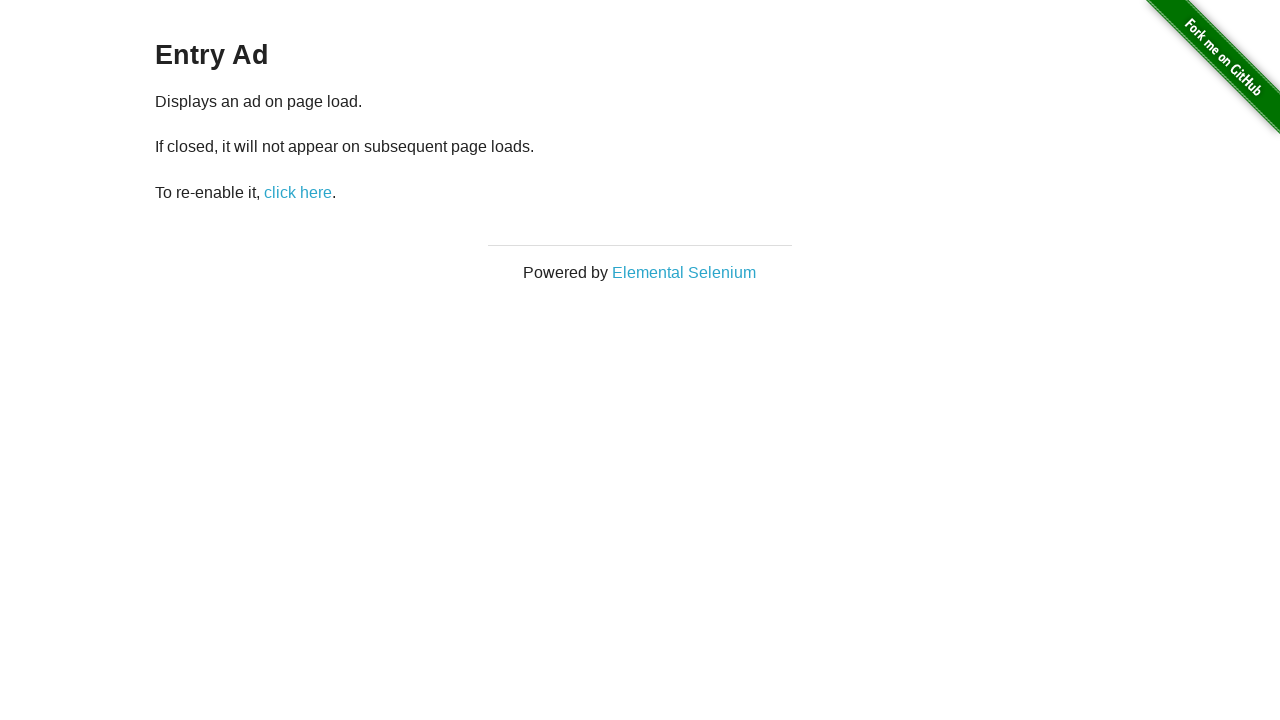